Tests window handle functionality by clicking a link that opens a new window, switching between windows, and verifying page titles on both the original and new windows.

Starting URL: https://the-internet.herokuapp.com/windows

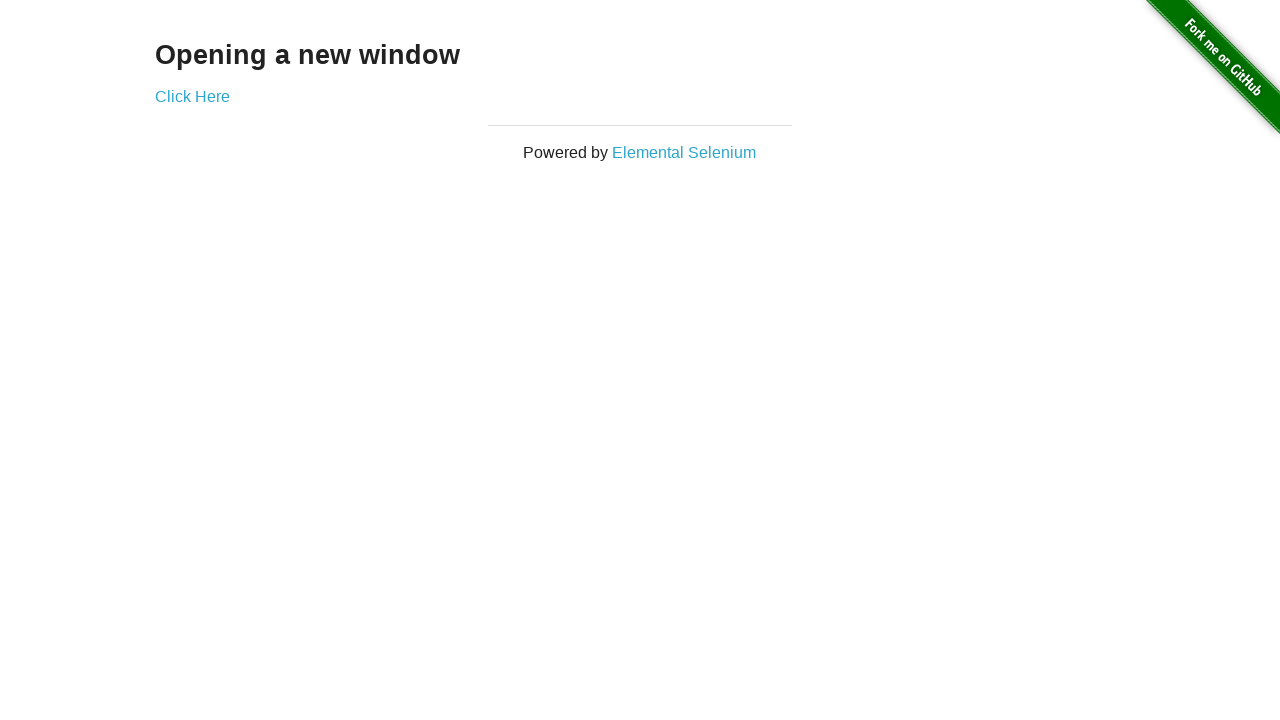

Verified h3 text is 'Opening a new window'
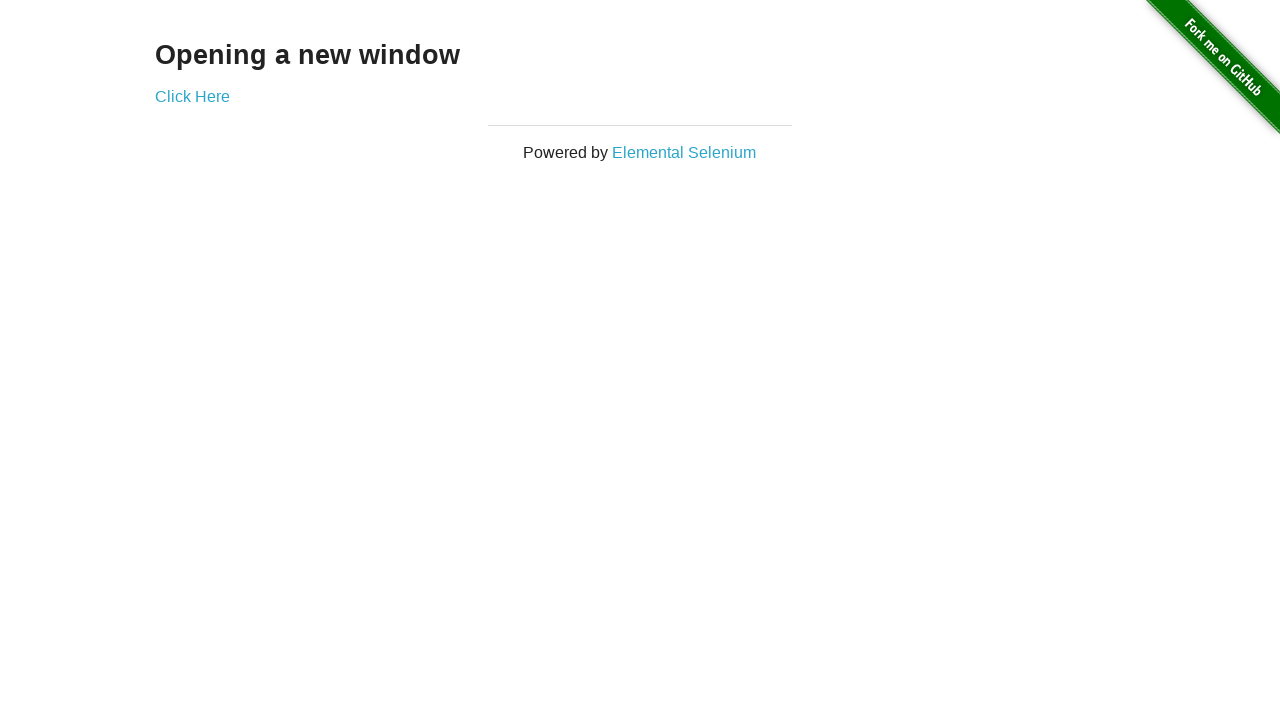

Verified first page title is 'The Internet'
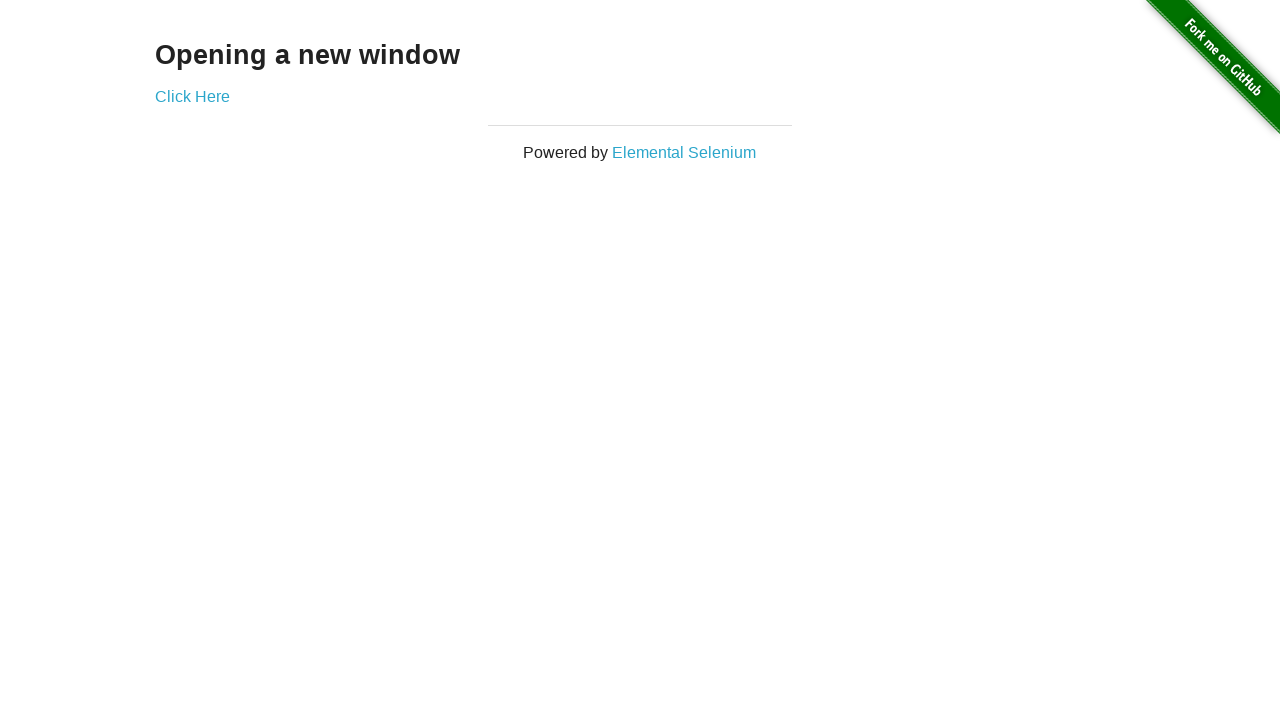

Clicked 'Click Here' link to open new window at (192, 96) on text=Click Here
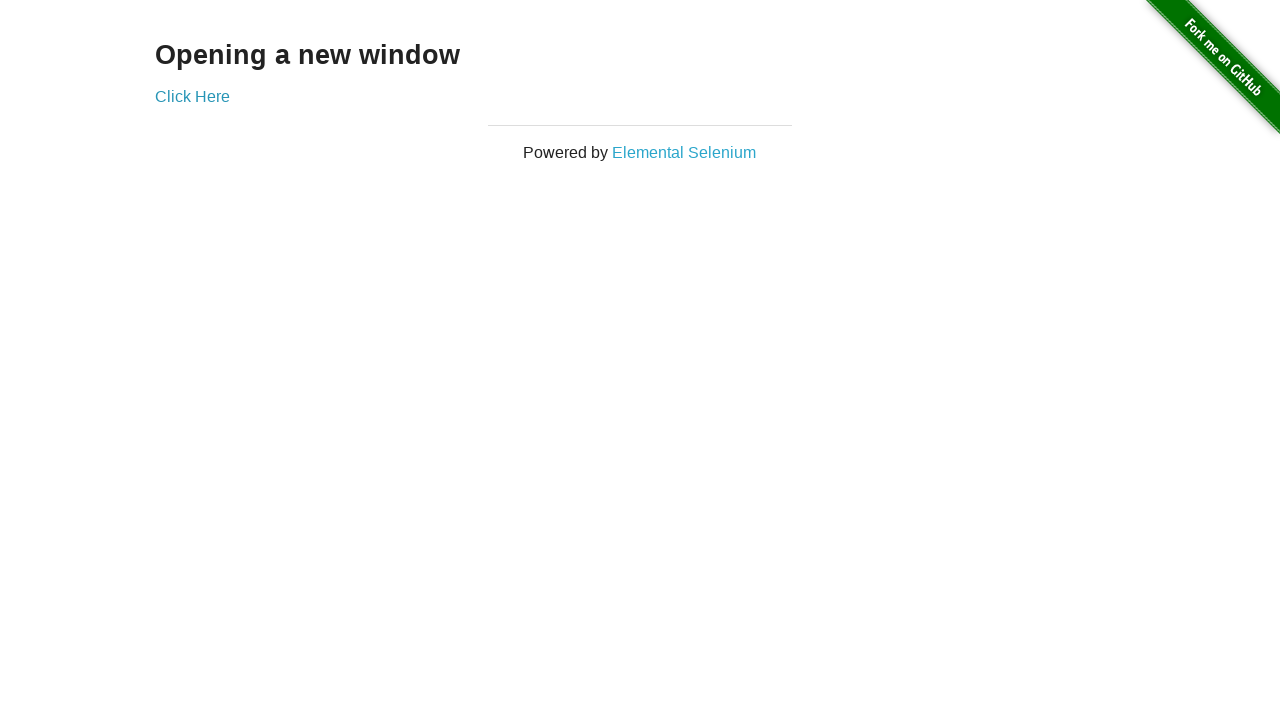

New window opened and loaded
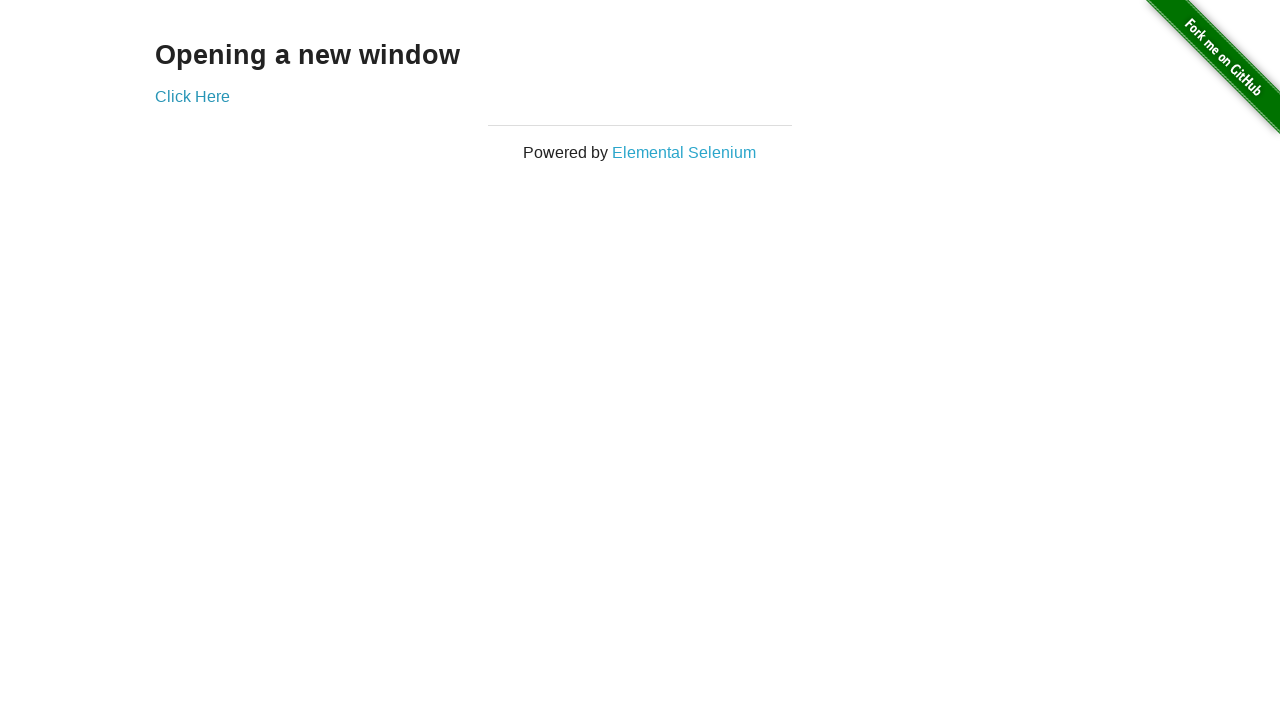

Verified new window title is 'New Window'
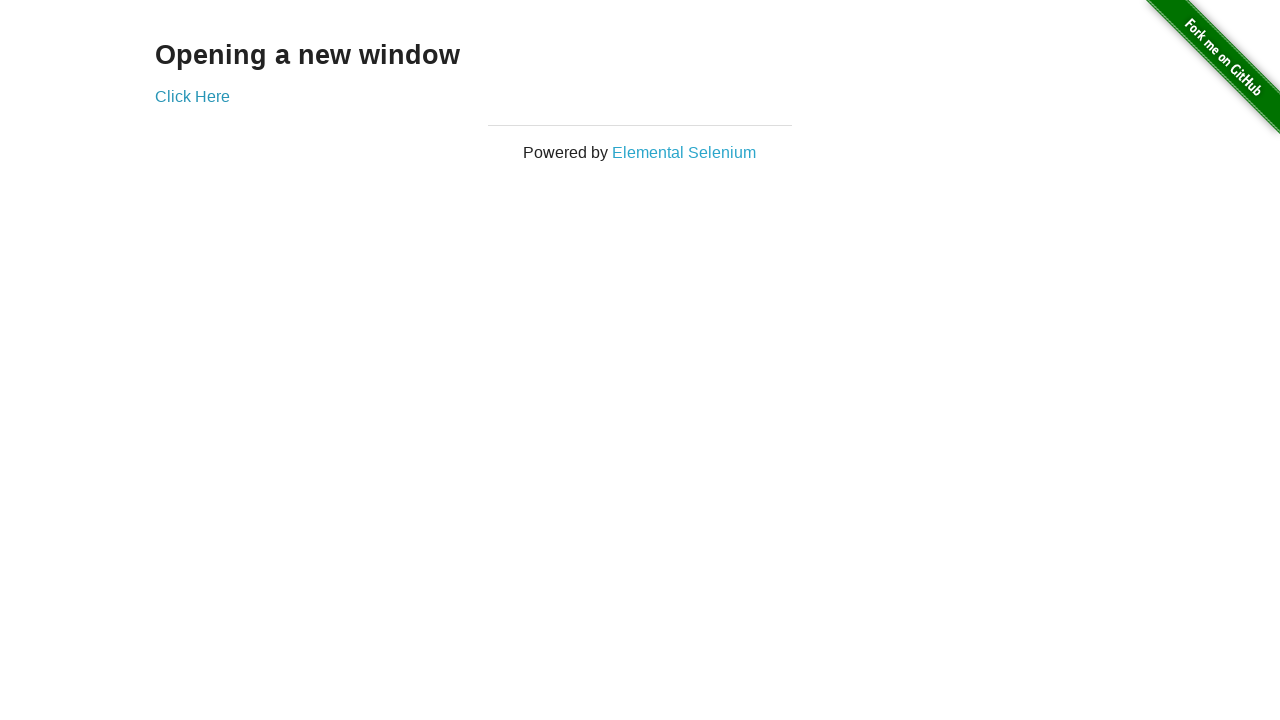

Switched back to original window
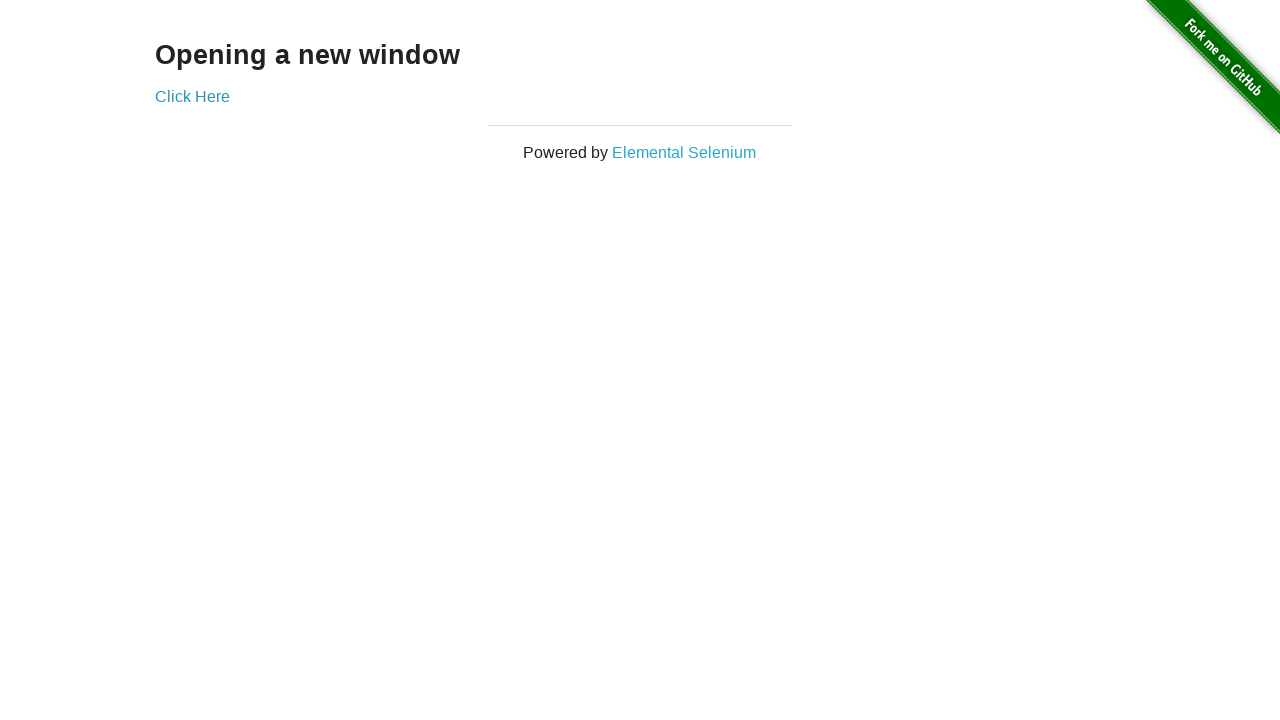

Verified original window title is still 'The Internet'
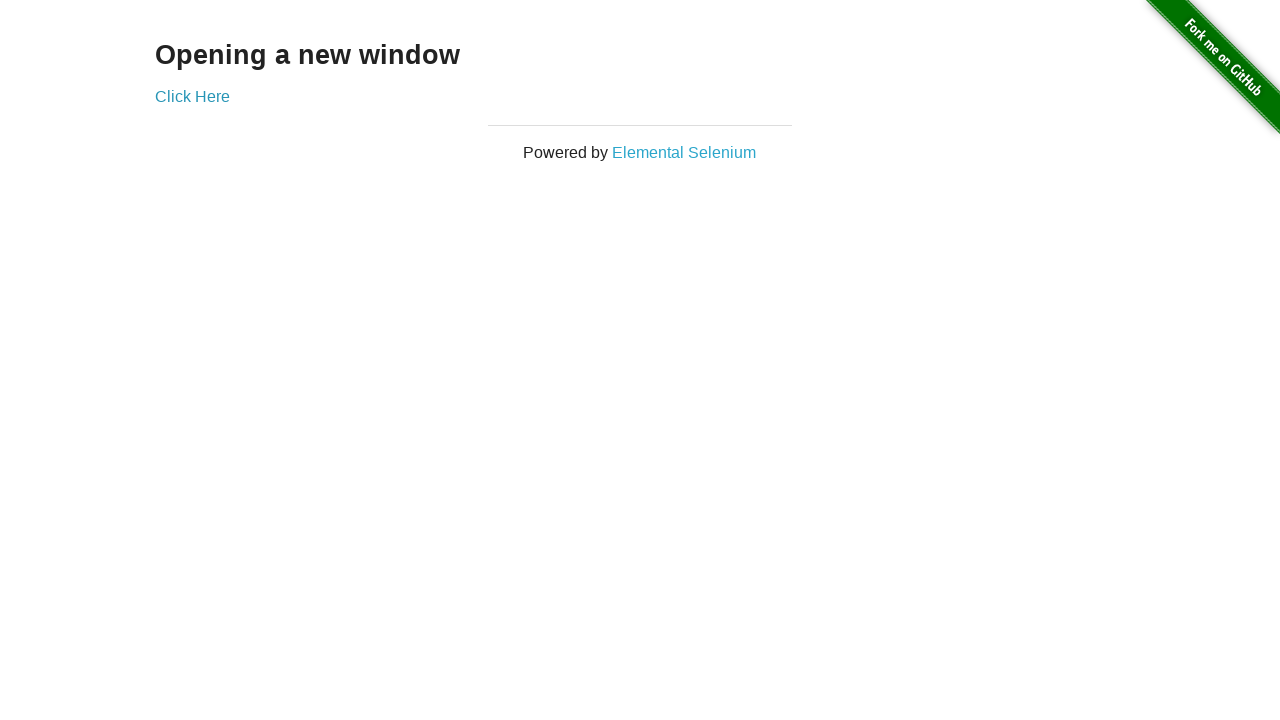

Switched to new window
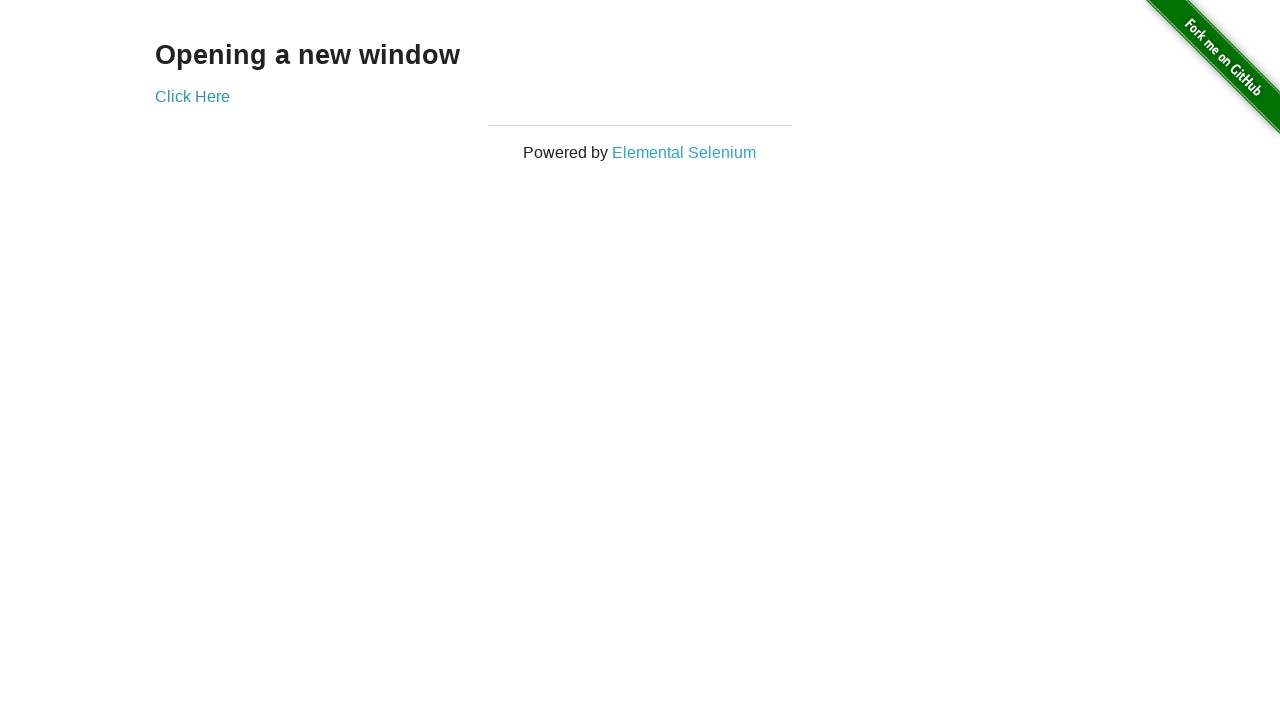

Switched back to original window
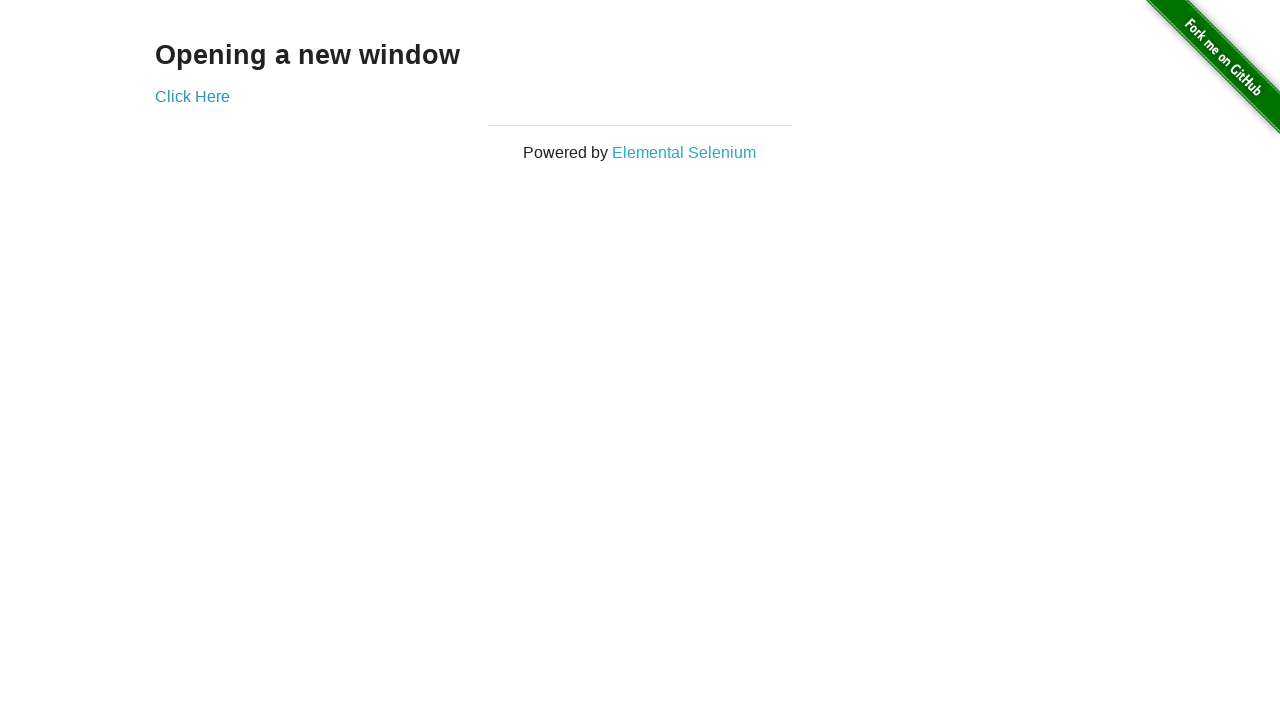

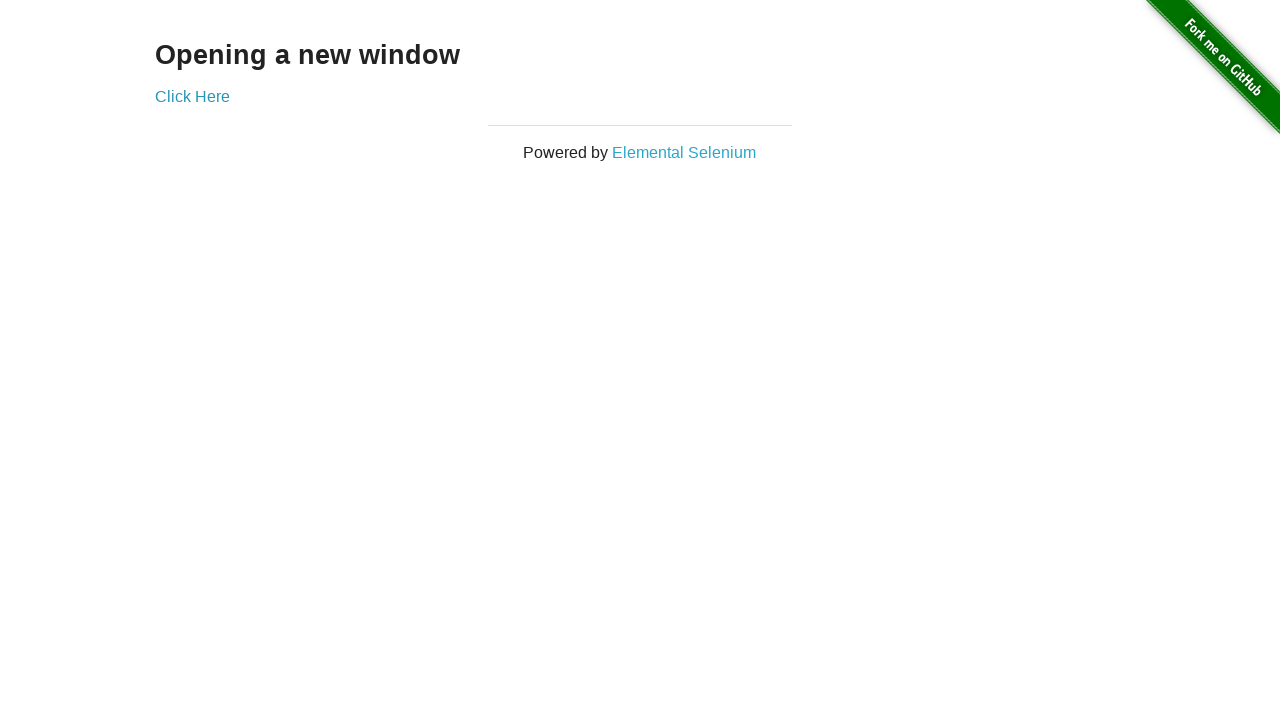